Tests the product search functionality on kidso.bg by entering a search term "kola" in the search box and pressing Enter to submit the search

Starting URL: https://kidso.bg/?homepage=colorful-christmas

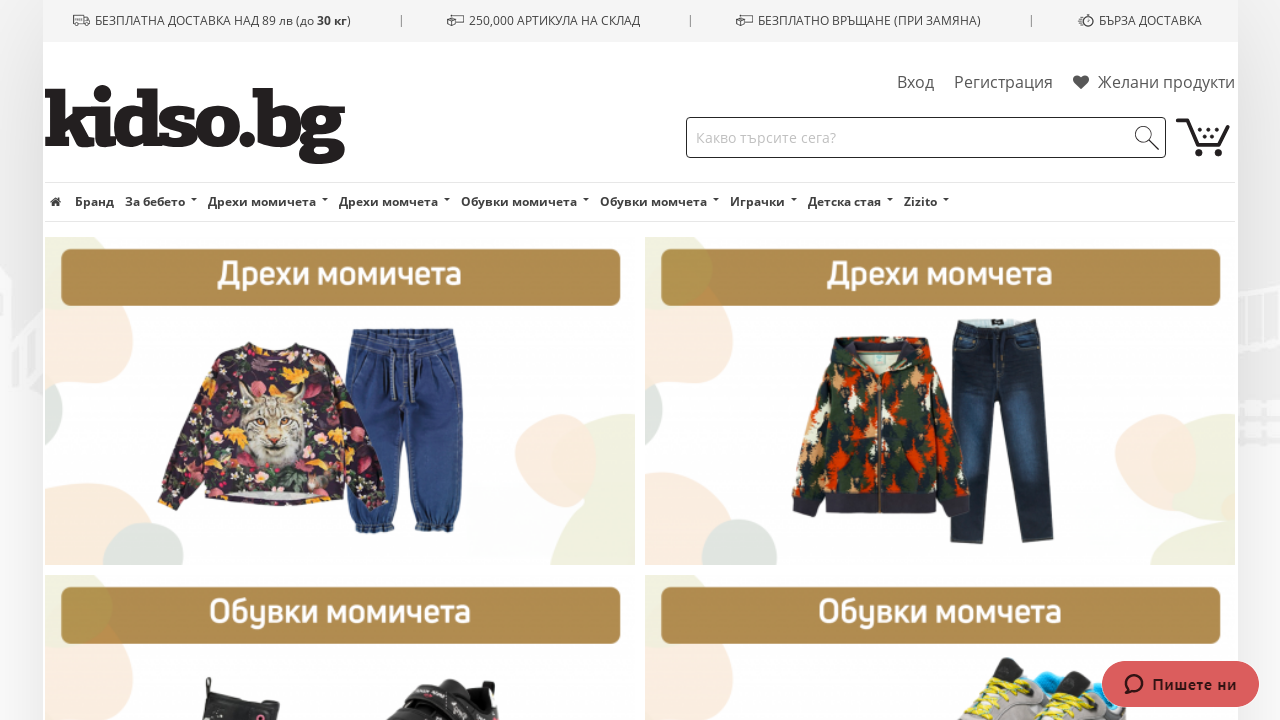

Filled search box with 'kola' on //*[@id='header']/div[2]/div/div[1]/div[3]/div[2]/form/input[4]
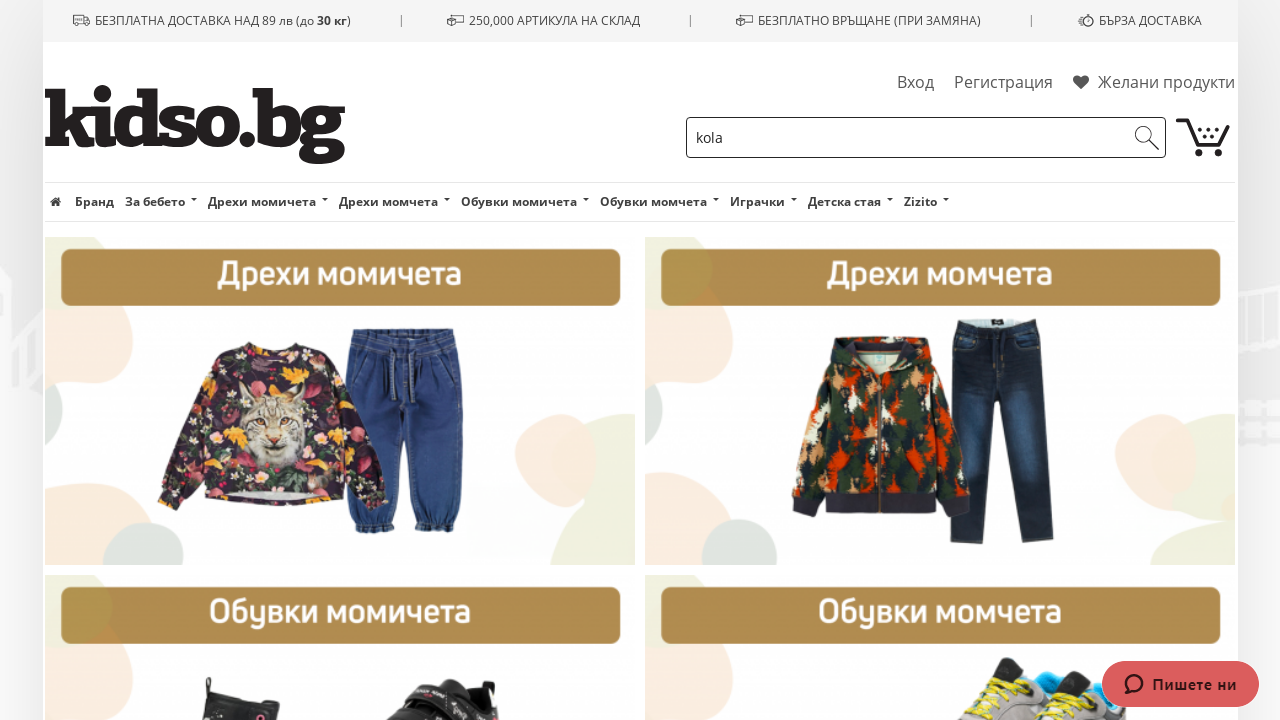

Pressed Enter to submit search for 'kola' on //*[@id='header']/div[2]/div/div[1]/div[3]/div[2]/form/input[4]
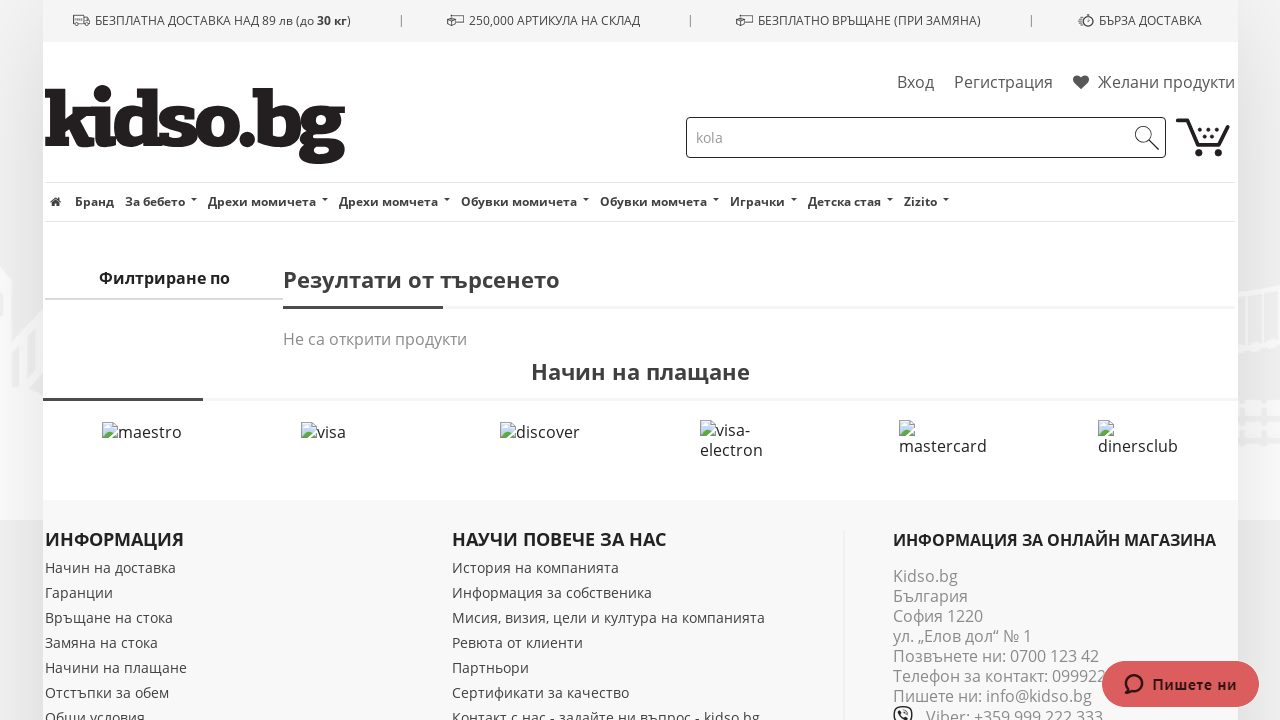

Waited for search results page to load (networkidle)
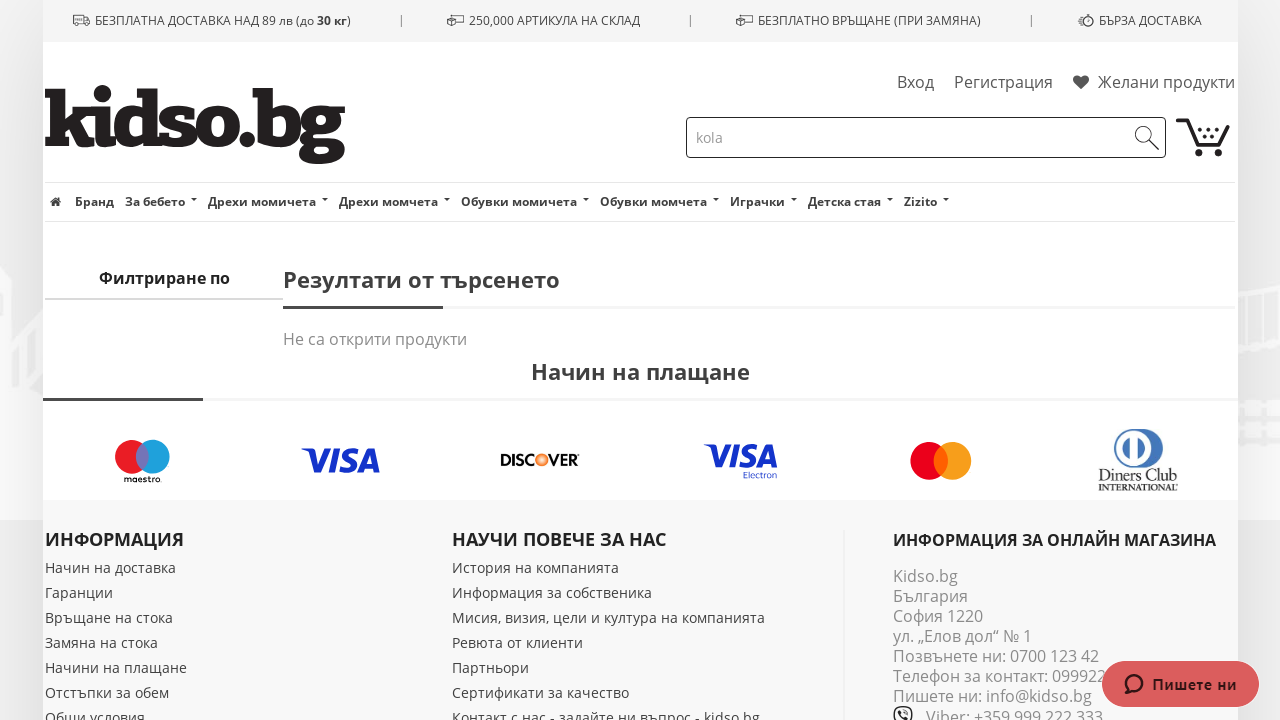

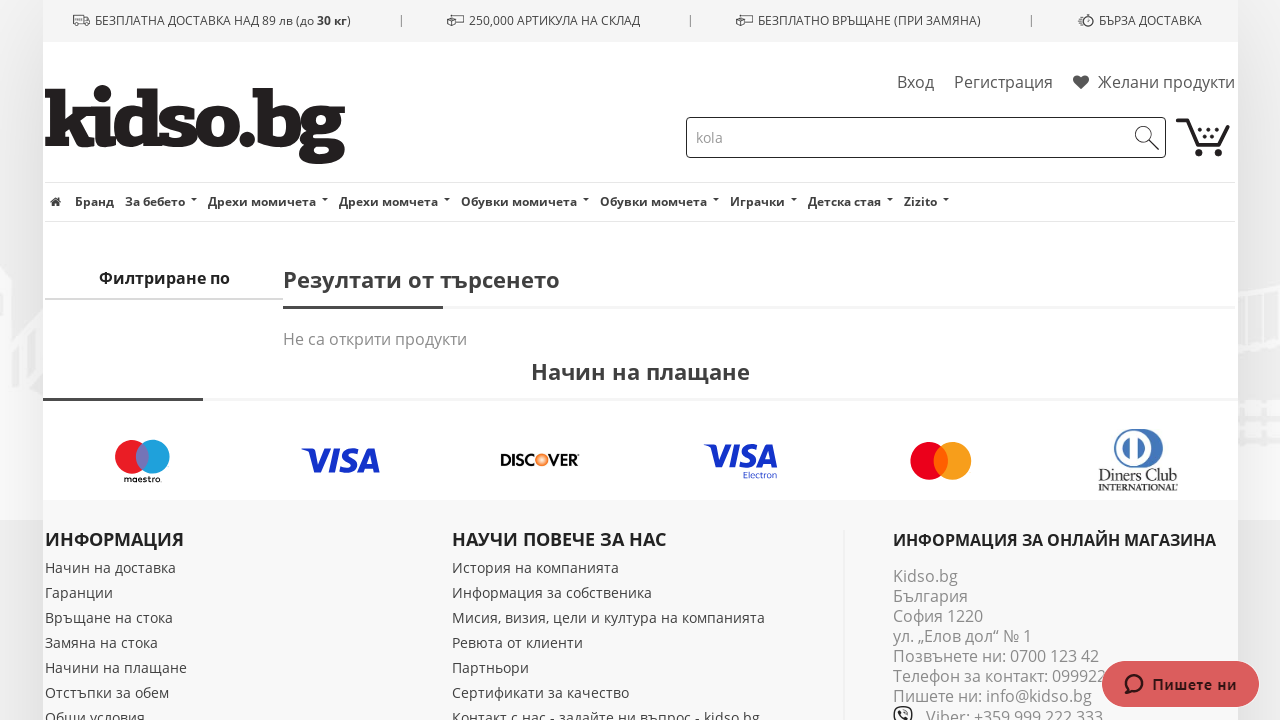